Tests that the main page of ASU Online displays the correct subtitle "We believe in you."

Starting URL: https://asuonline.asu.edu/

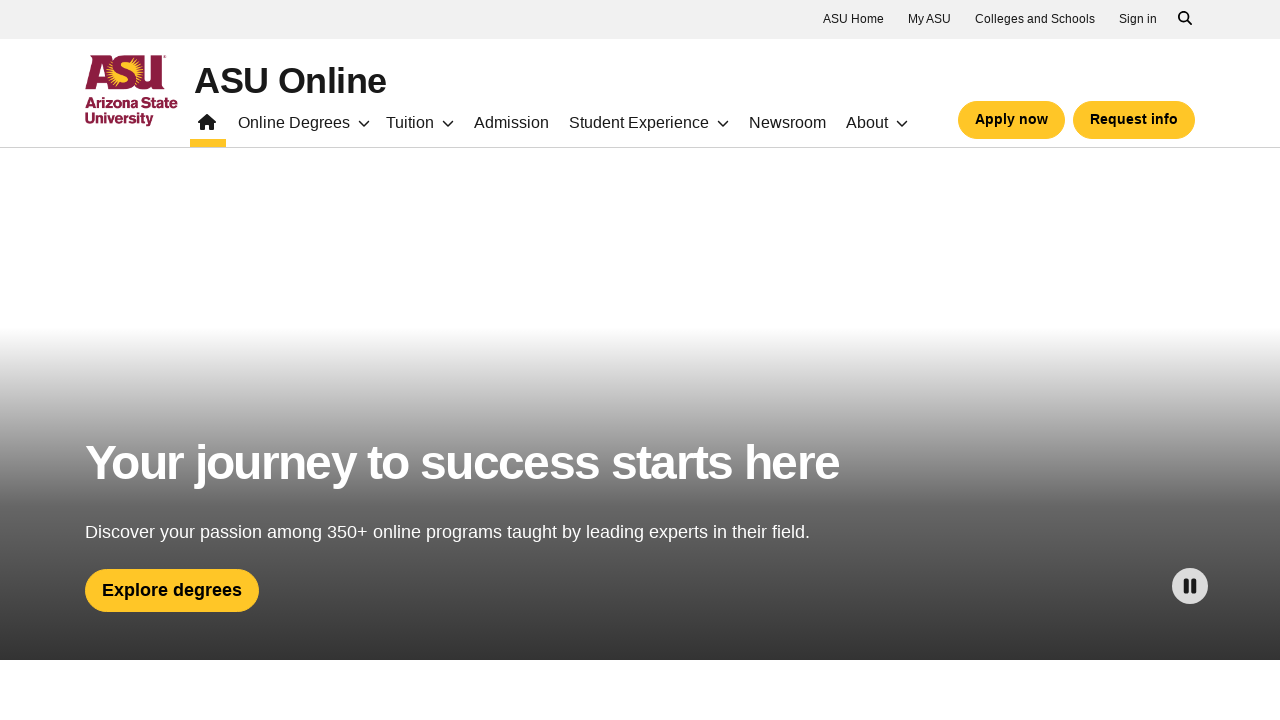

Waited for h2 subtitle element to load on ASU Online main page
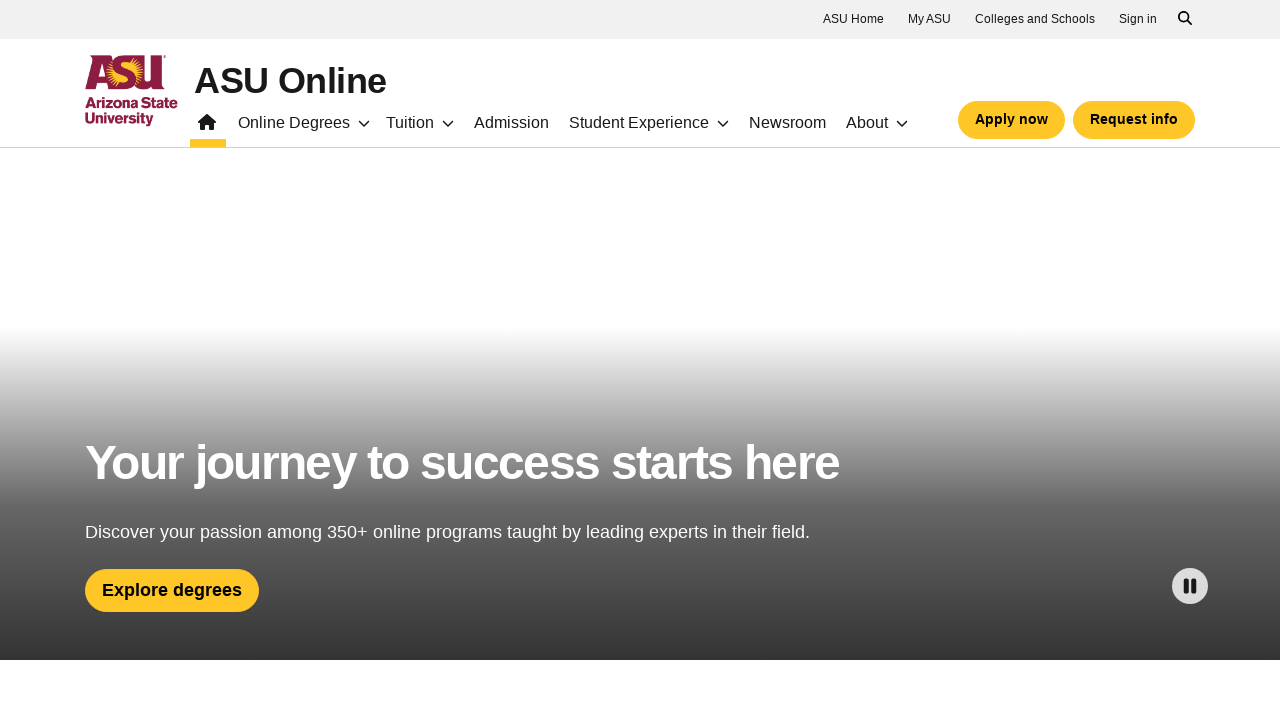

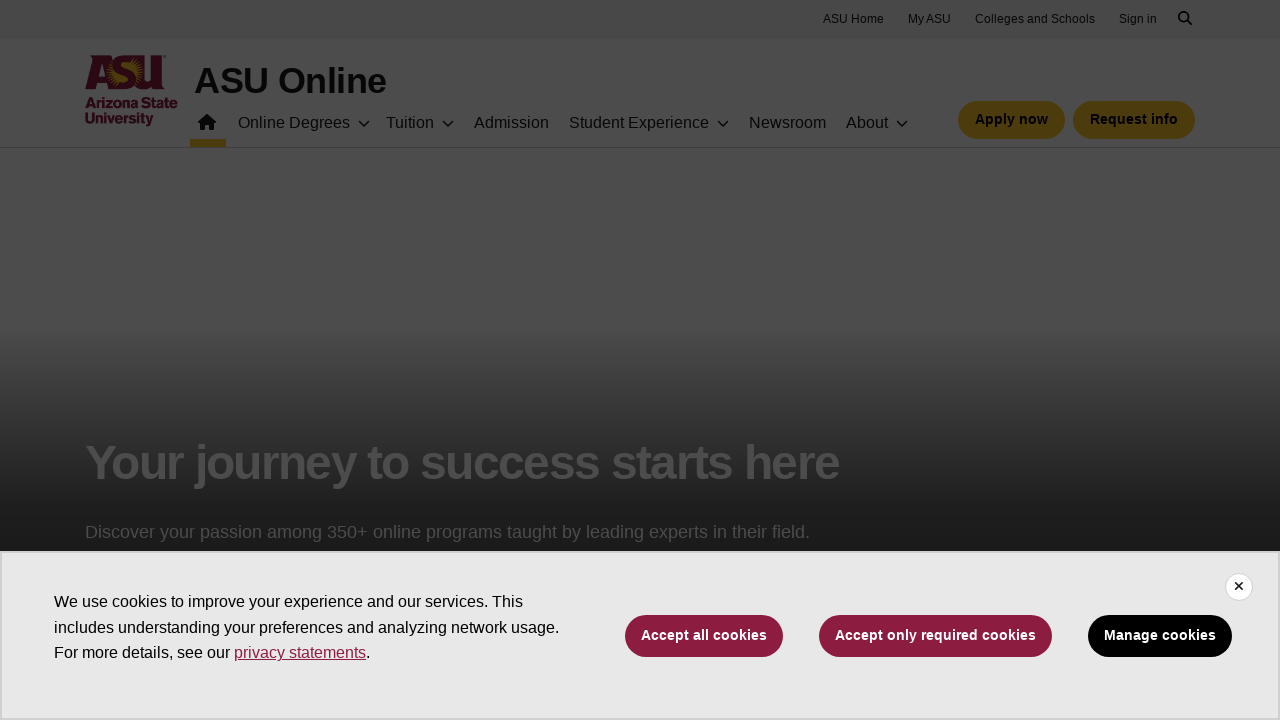